Navigates to Organizations page and sorts organizations by score

Starting URL: https://dev.d31i7ifarbmwii.amplifyapp.com/

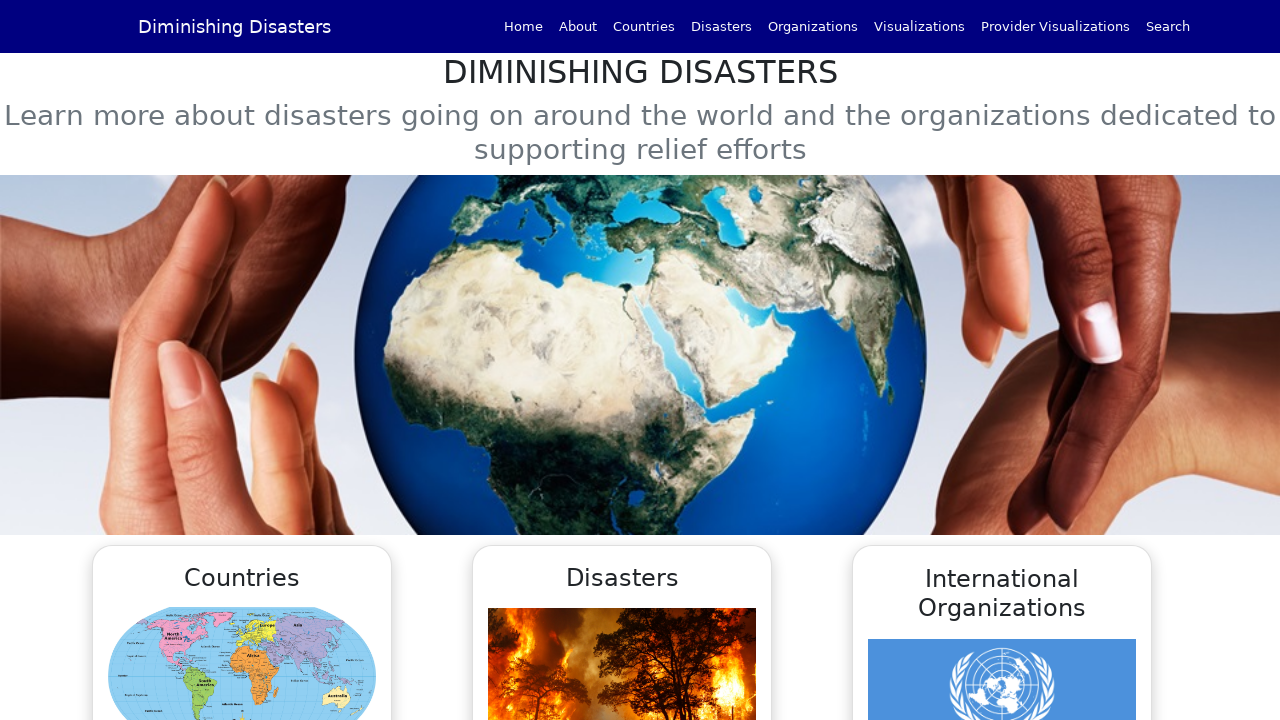

Clicked Organizations button in navbar at (813, 26) on xpath=/html/body/div/div/nav/div/div/div/a[5]
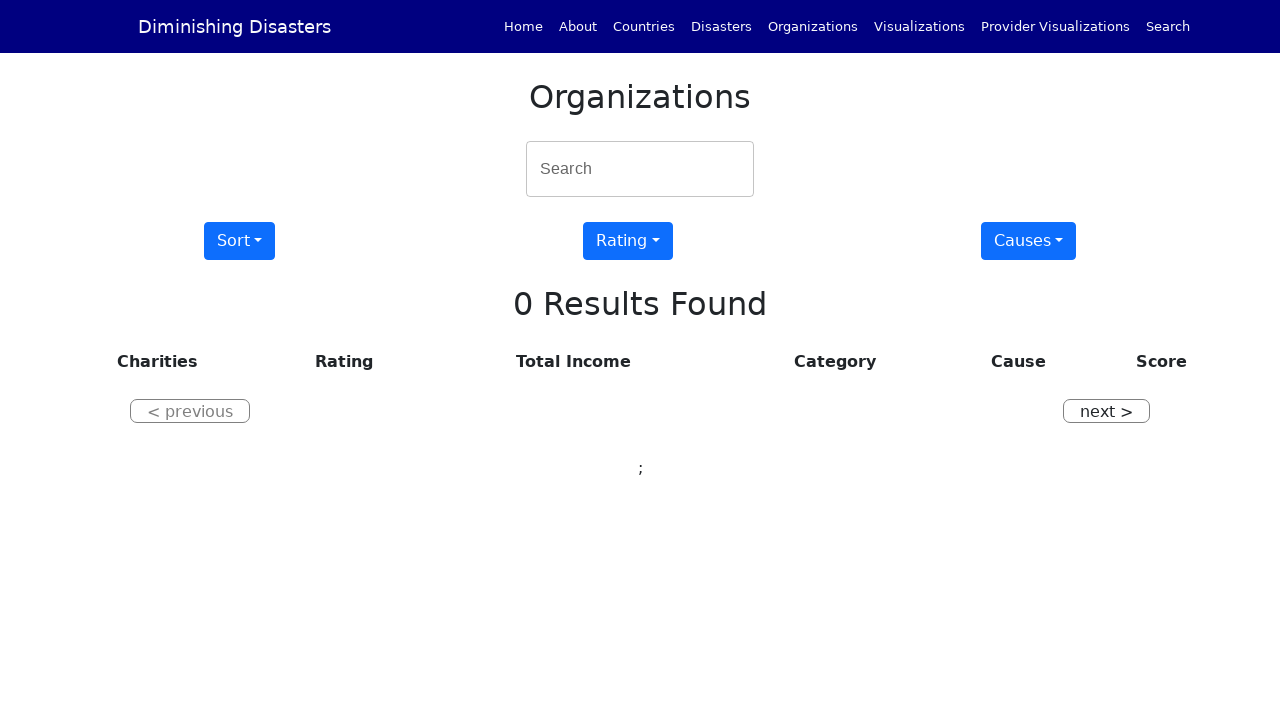

Clicked Sort button at (240, 241) on xpath=/html/body/div/div/div/div[3]/div[1]/button
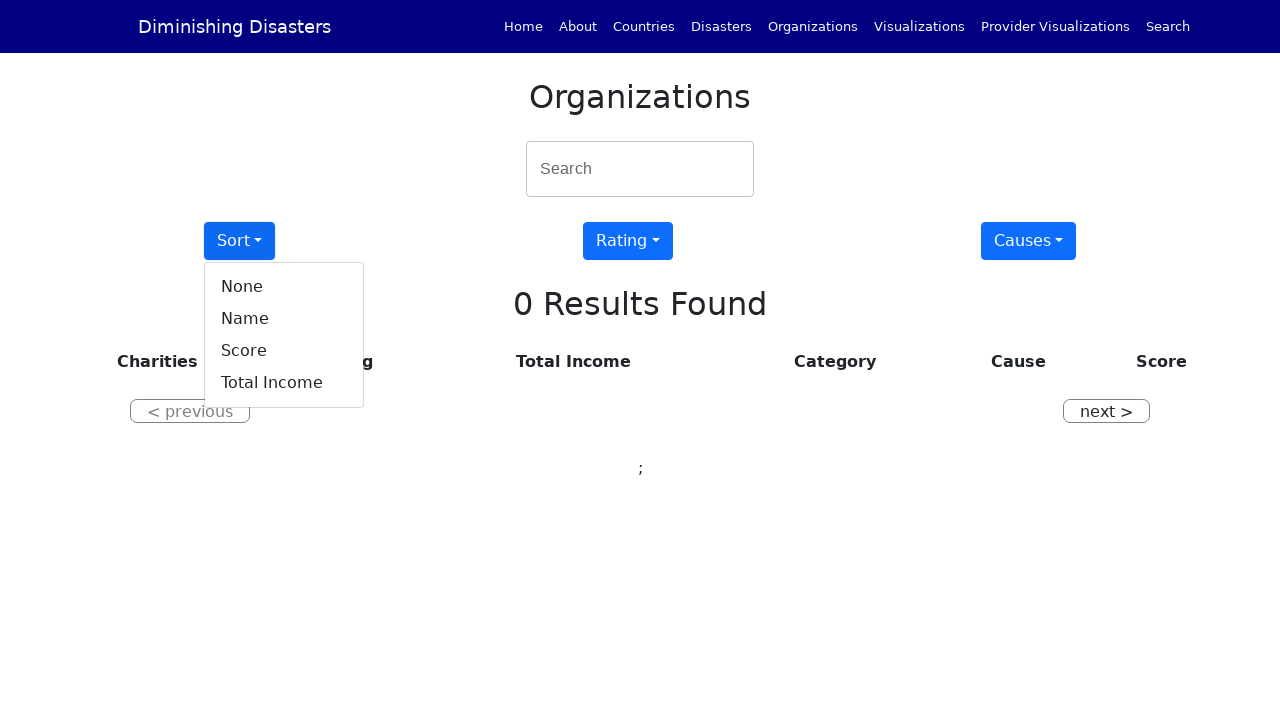

Clicked Score sort option to sort organizations by score at (284, 351) on xpath=/html/body/div/div/div/div[3]/div[1]/div/a[3]
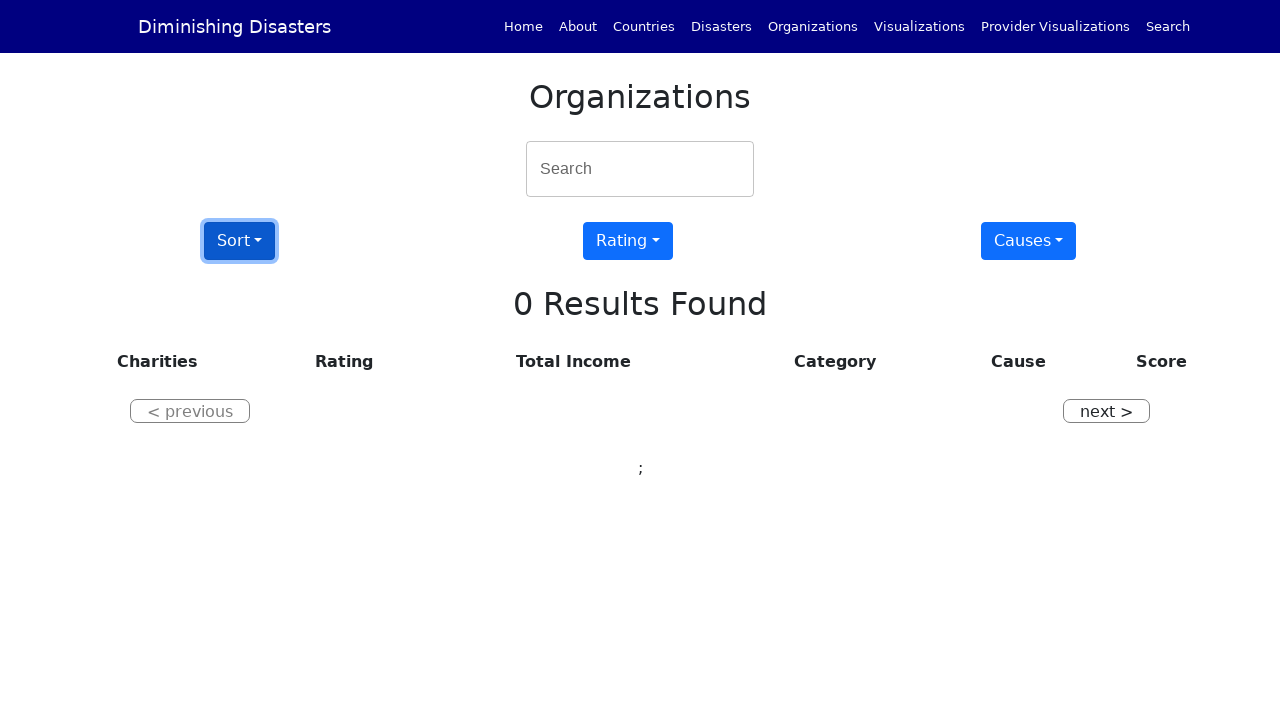

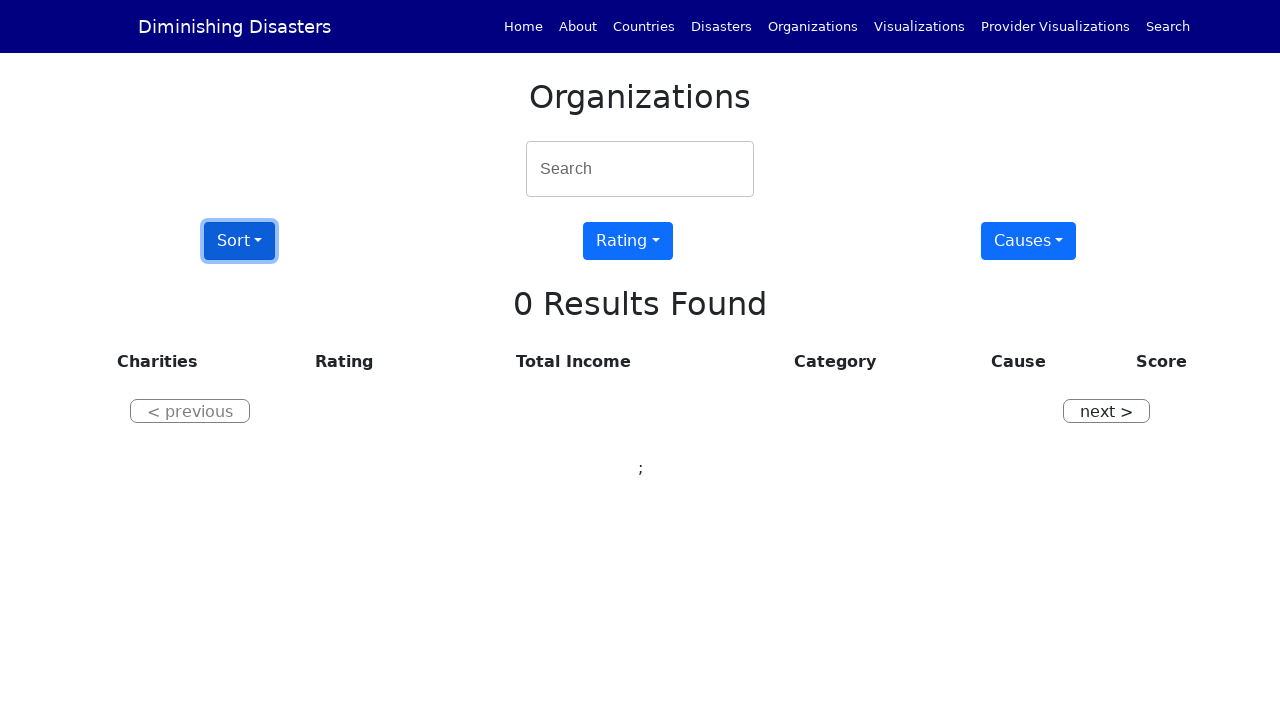